Fills out a practice registration form including personal details, date of birth selection, hobbies, and address information

Starting URL: https://demoqa.com/automation-practice-form

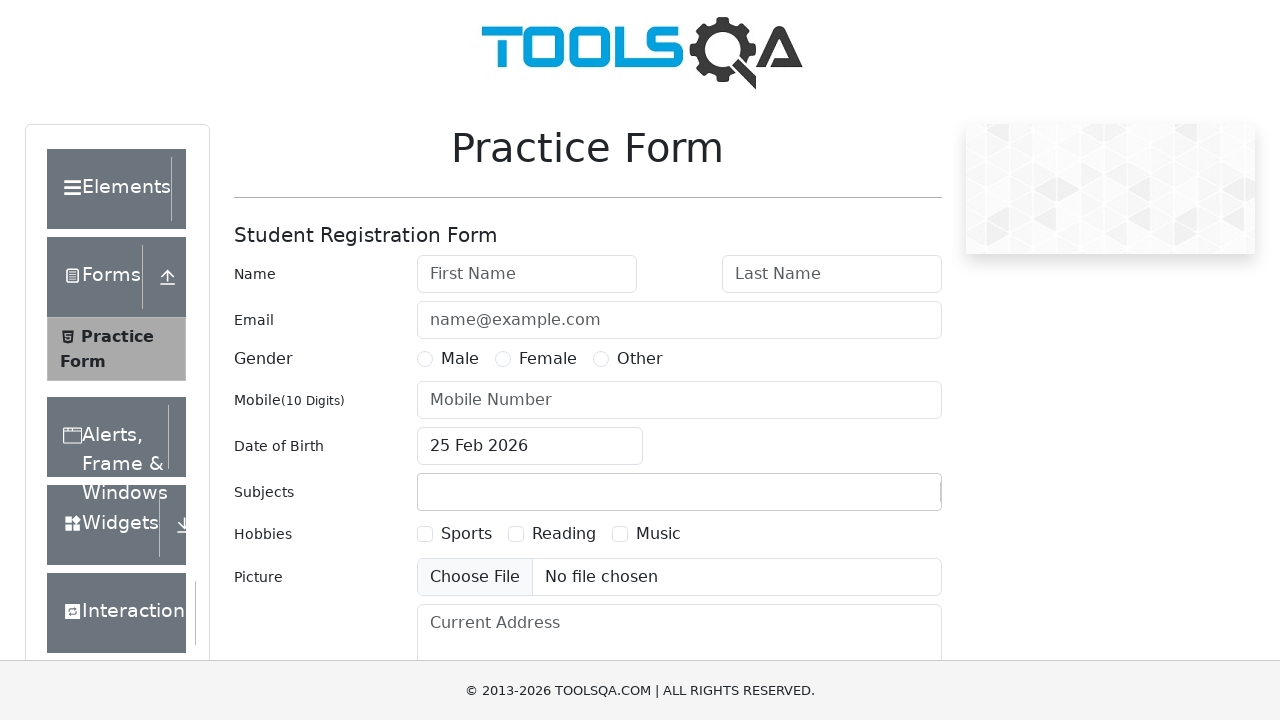

Filled first name field with 'kovardhanan' on #firstName
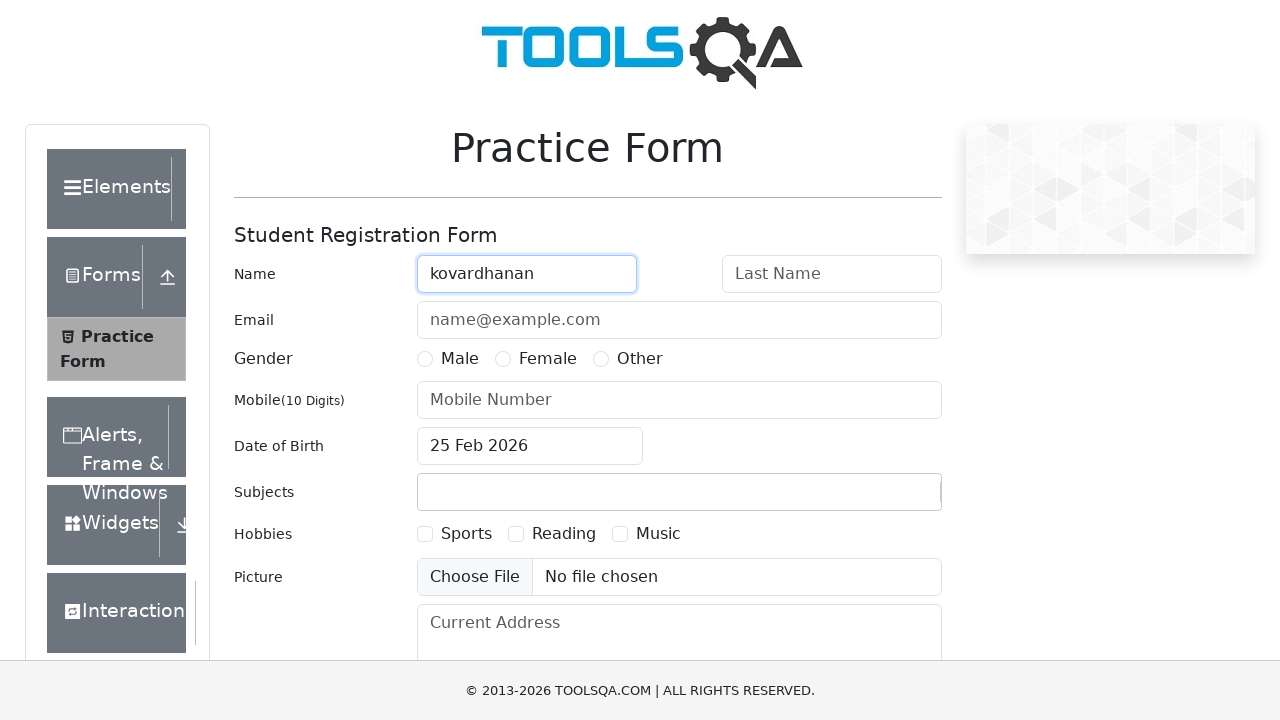

Filled last name field with 'S' on #lastName
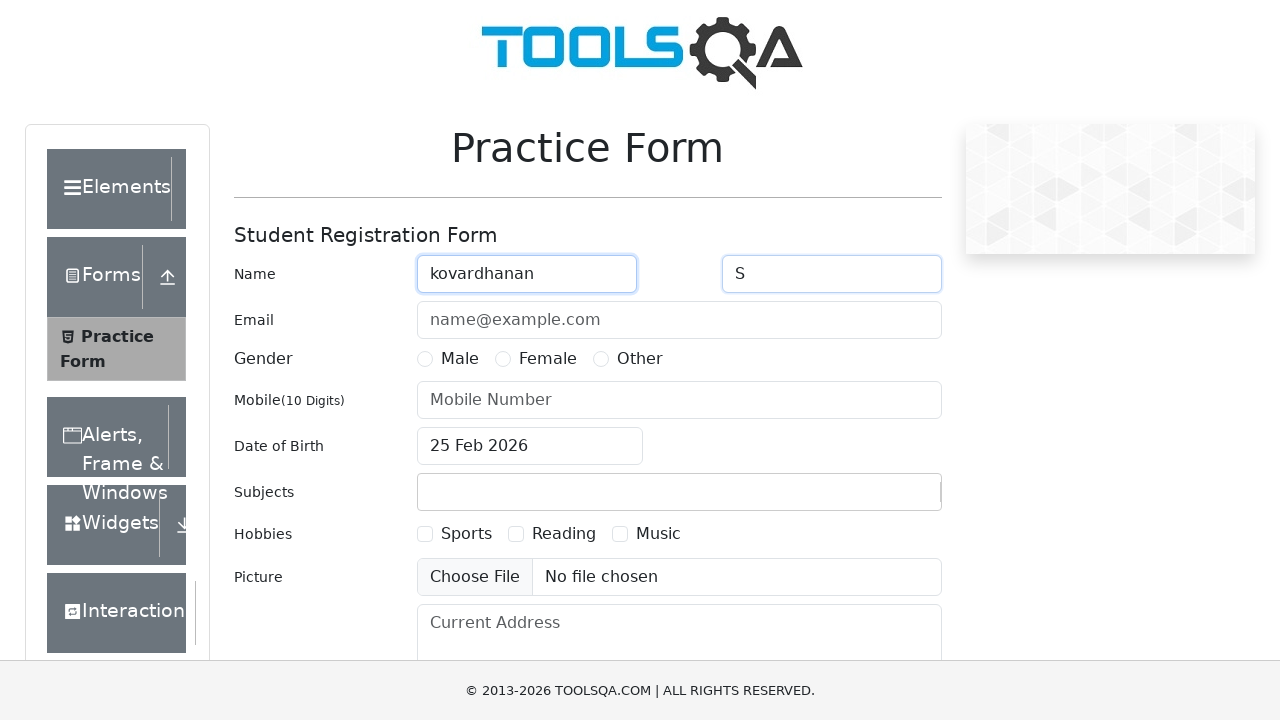

Filled email field with 'kovardhan@gmail.com' on #userEmail
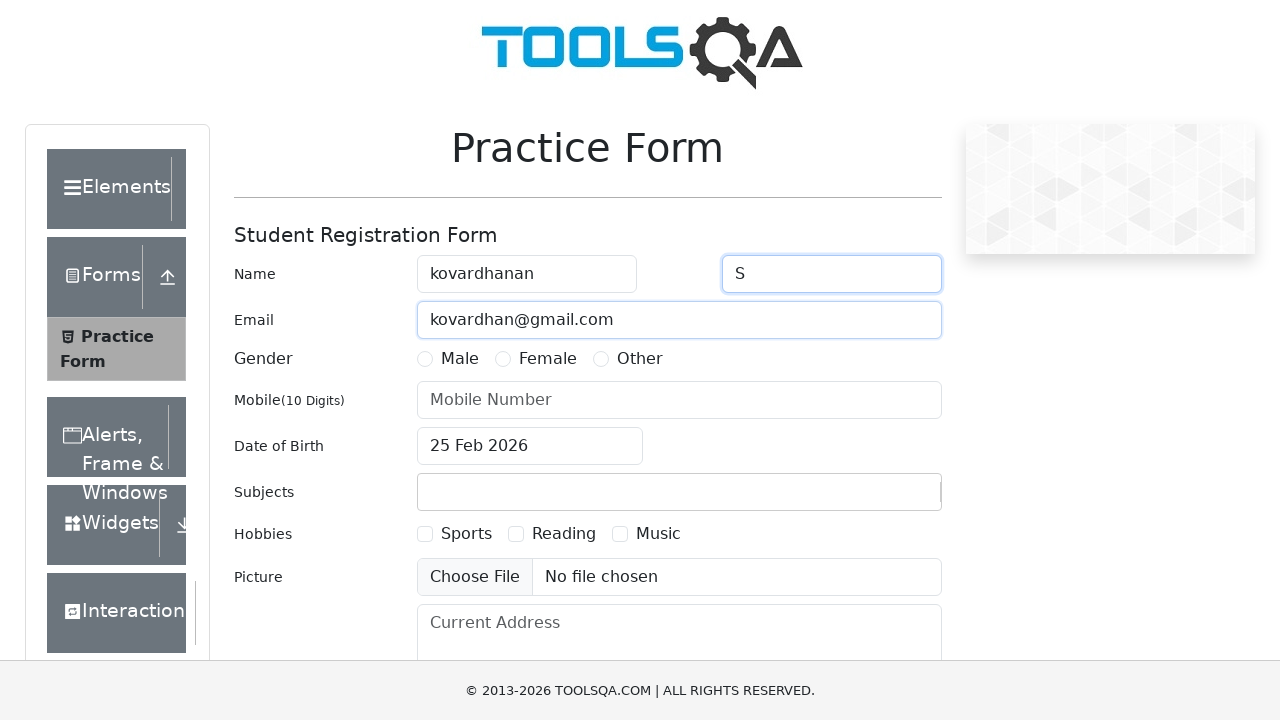

Selected 'Male' gender option at (460, 359) on label:text('Male')
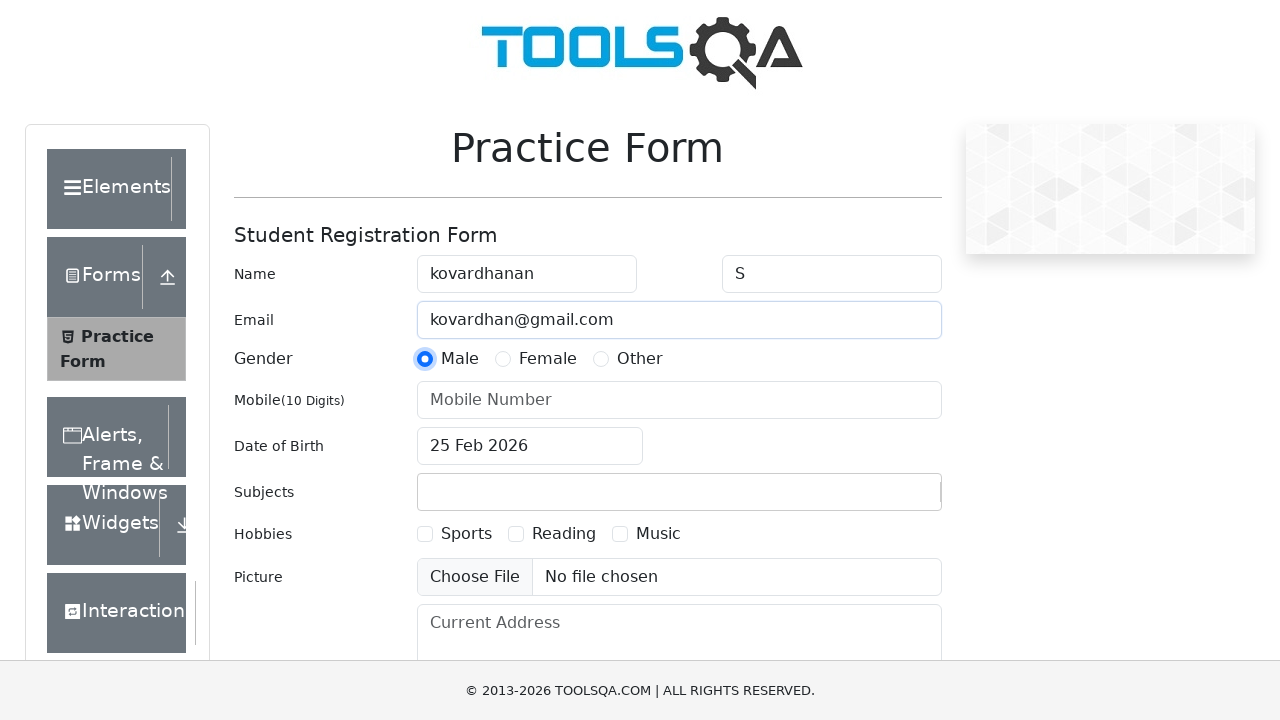

Filled mobile number with '8940618099' on input[placeholder='Mobile Number']
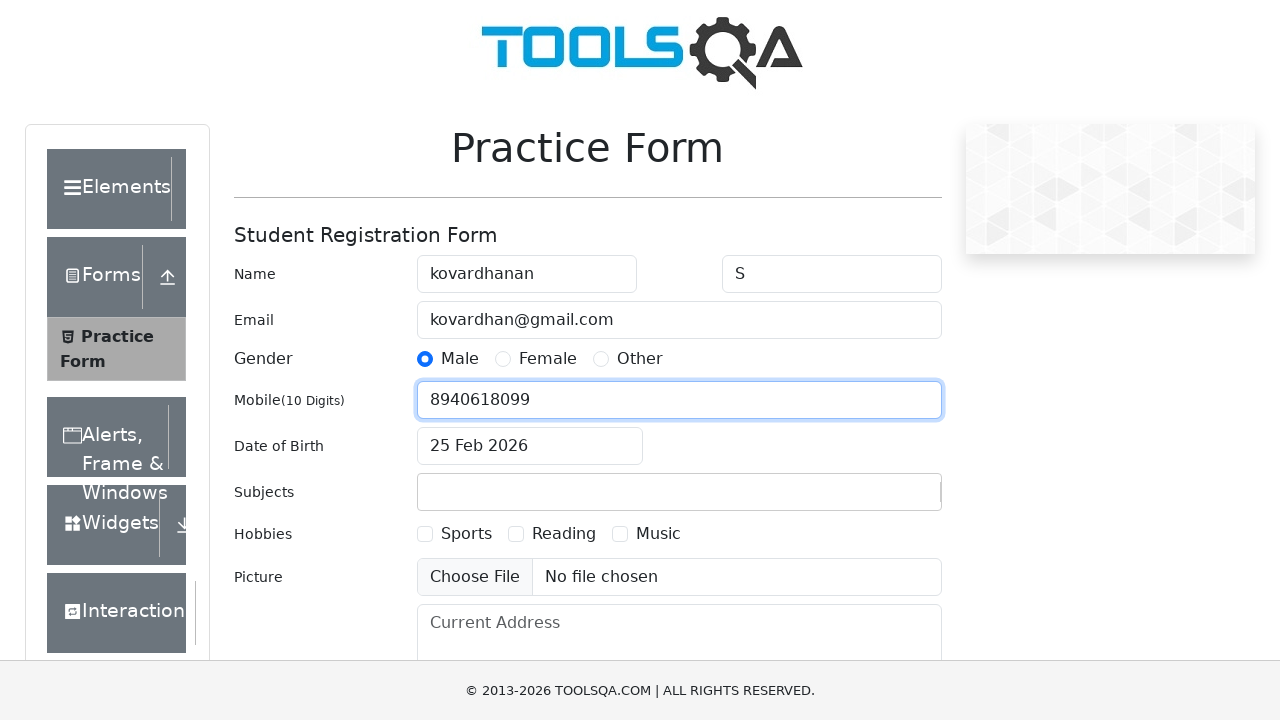

Scrolled down 500 pixels to reveal date picker
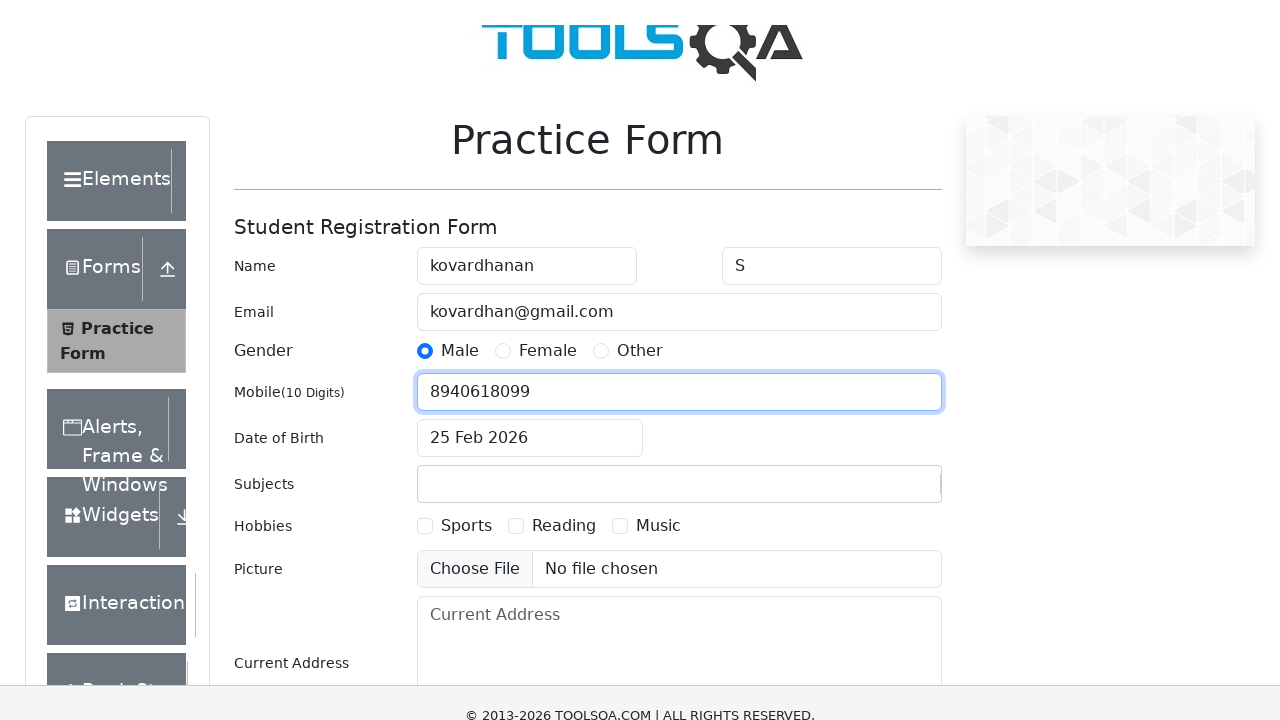

Clicked date of birth input to open date picker at (530, 118) on #dateOfBirthInput
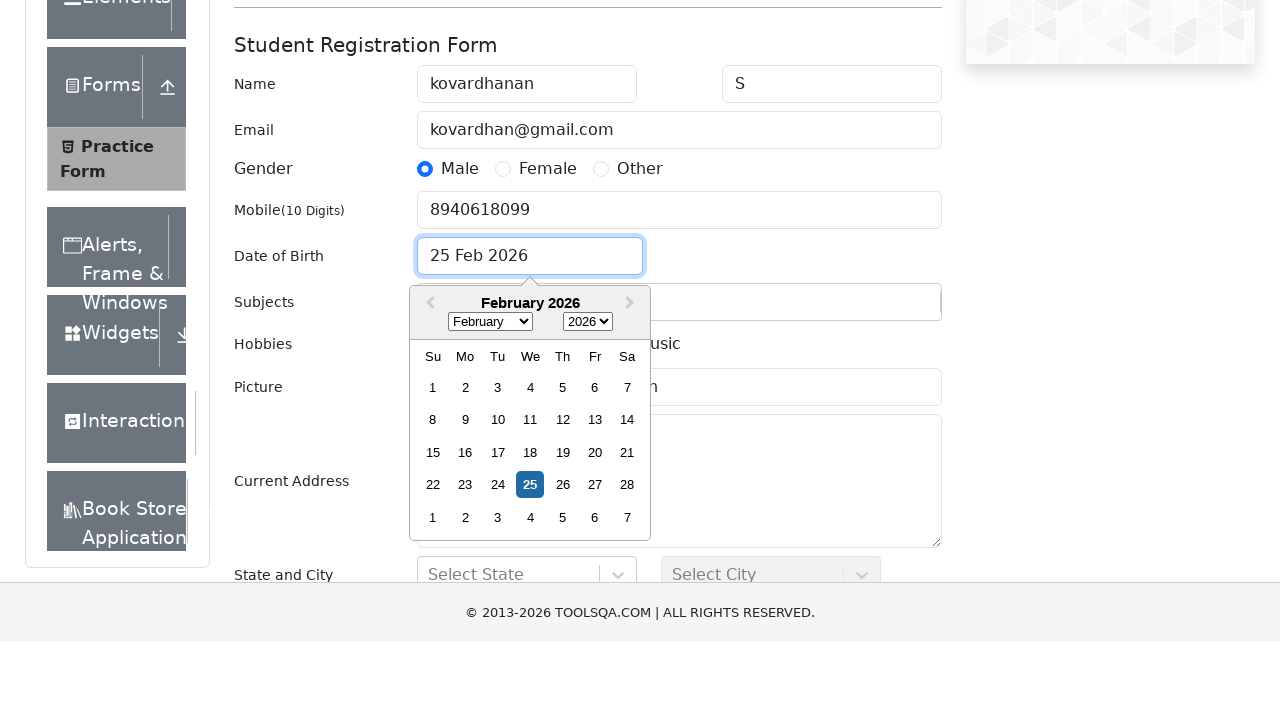

Selected month August (index 7) from date picker dropdown on div.react-datepicker__month-dropdown-container select
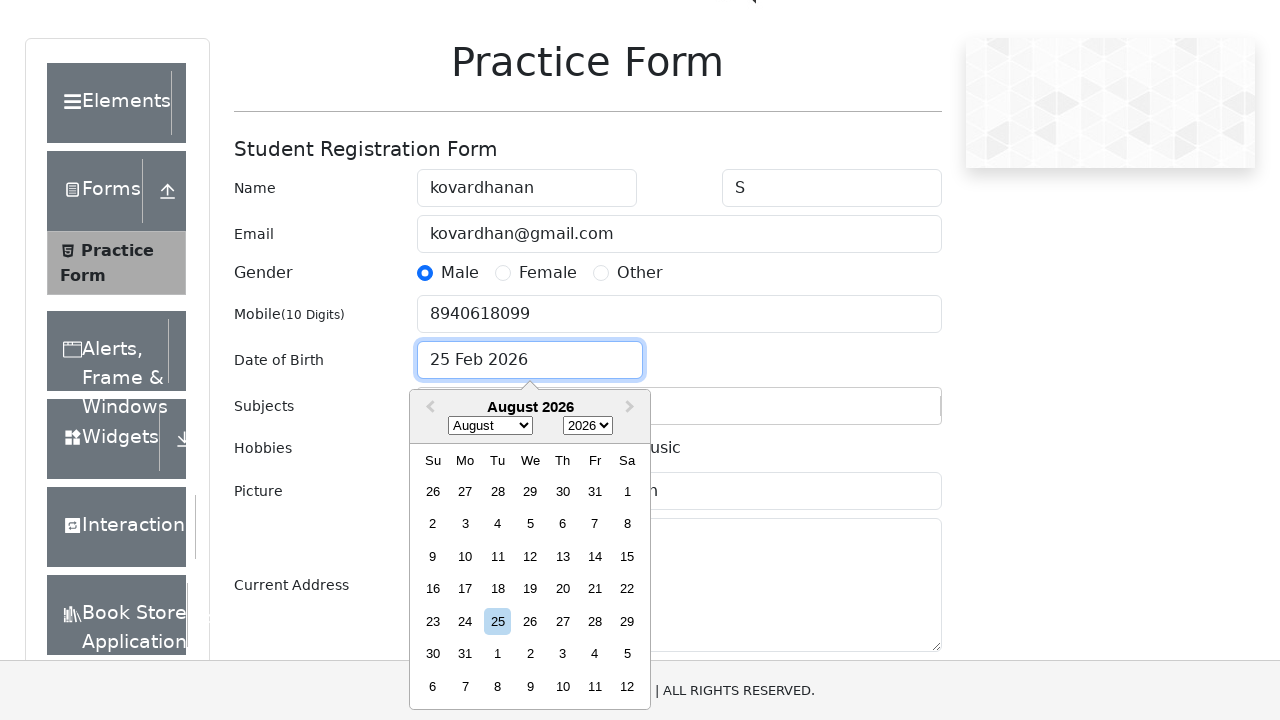

Selected year 2000 from date picker dropdown on div.react-datepicker__year-dropdown-container select
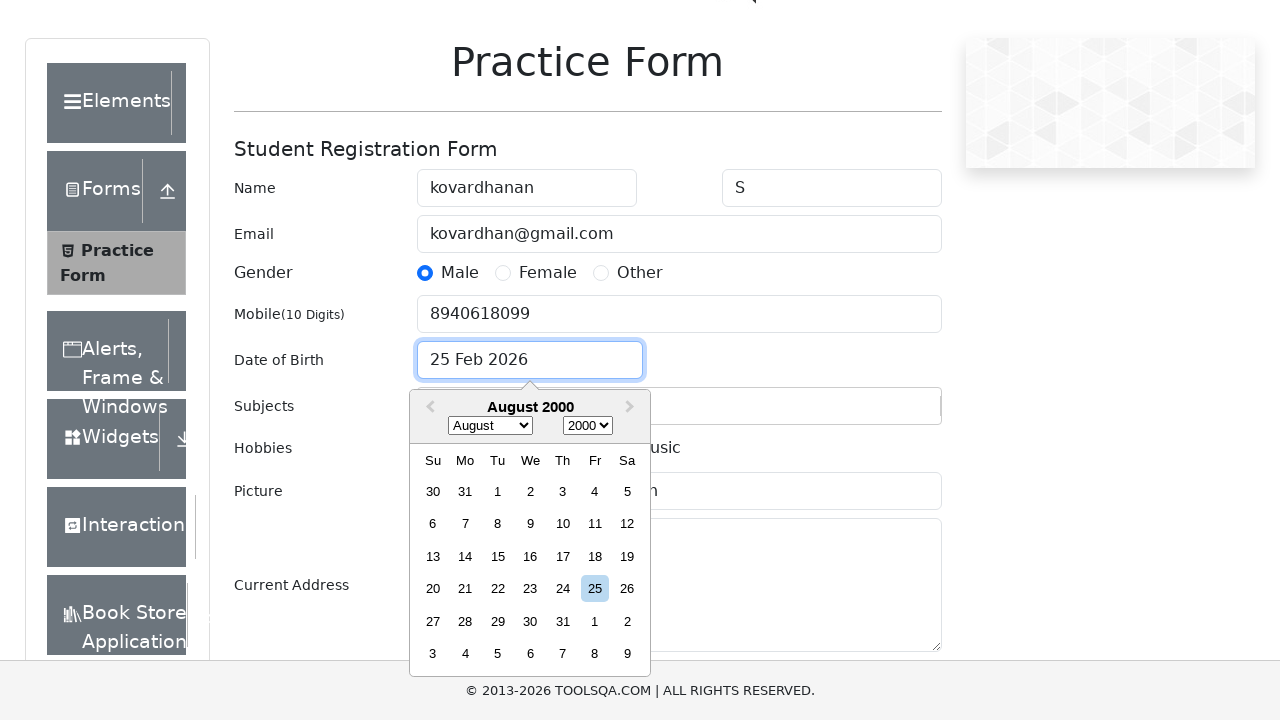

Selected day 17 from the calendar at (562, 556) on div.react-datepicker__day:text('17'):not(.react-datepicker__day--outside-month)
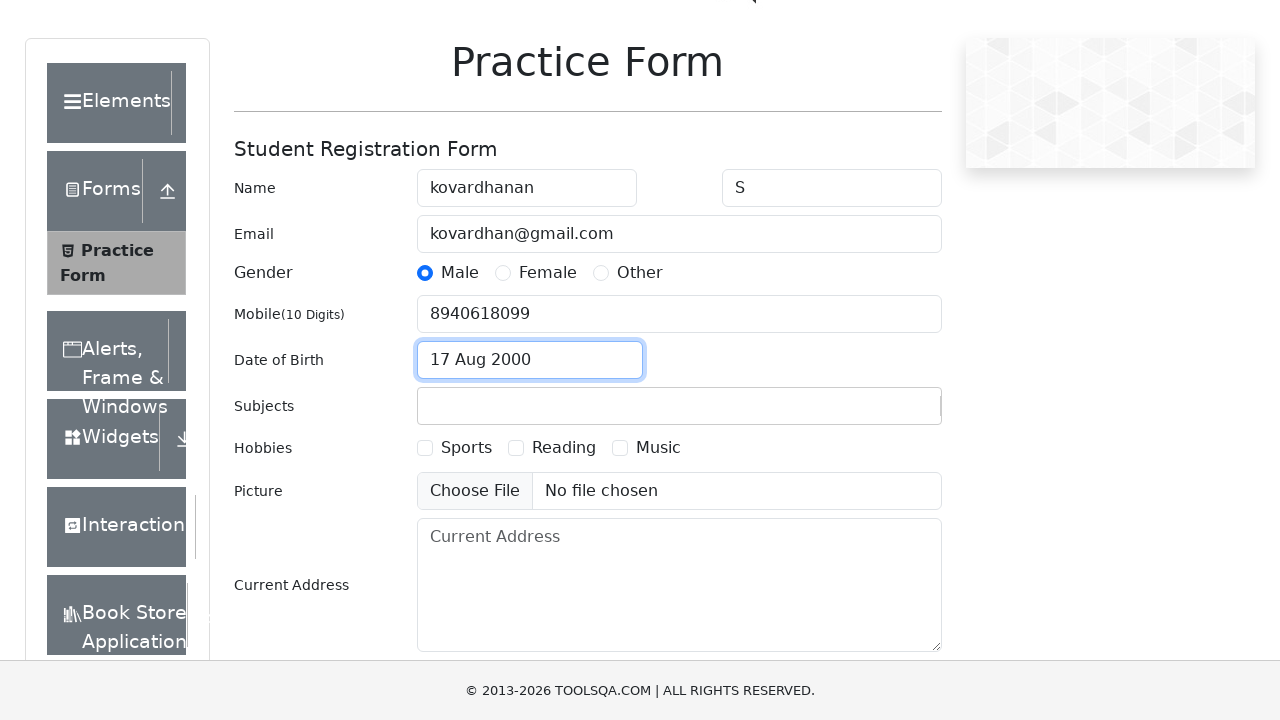

Selected first hobby checkbox at (466, 448) on label[for='hobbies-checkbox-1']
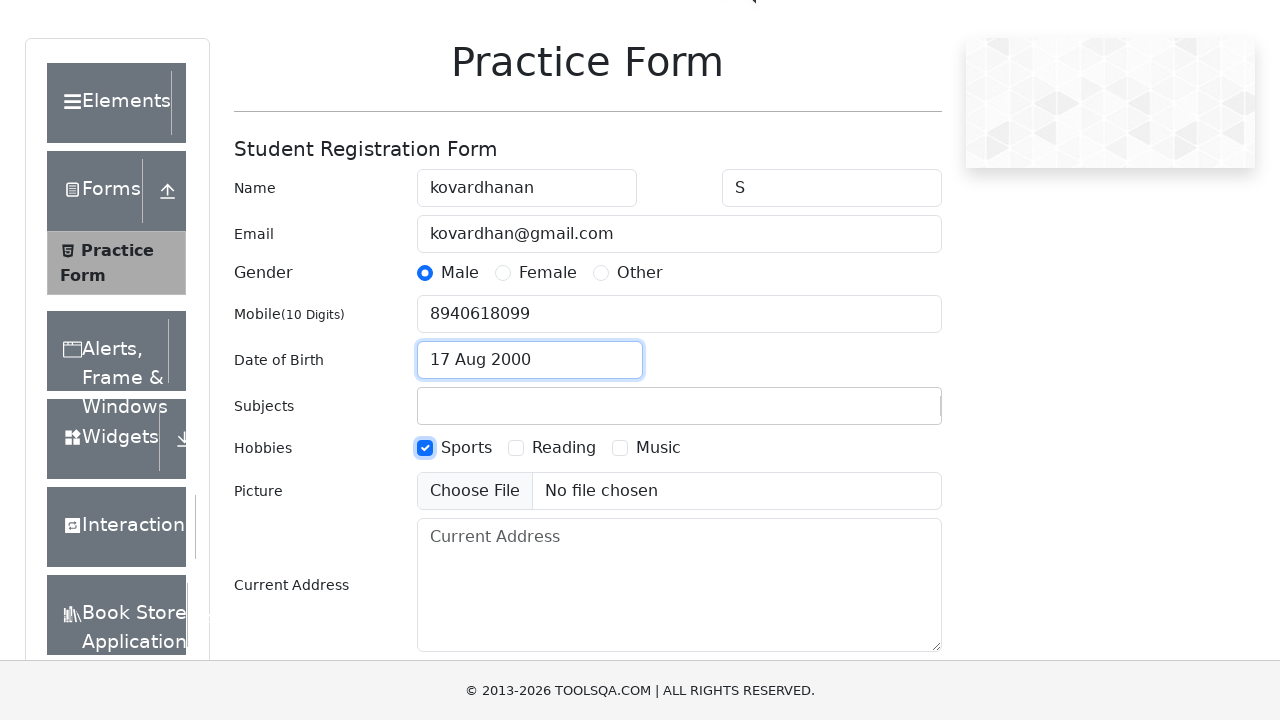

Filled current address field with 'TamilNadu' on #currentAddress
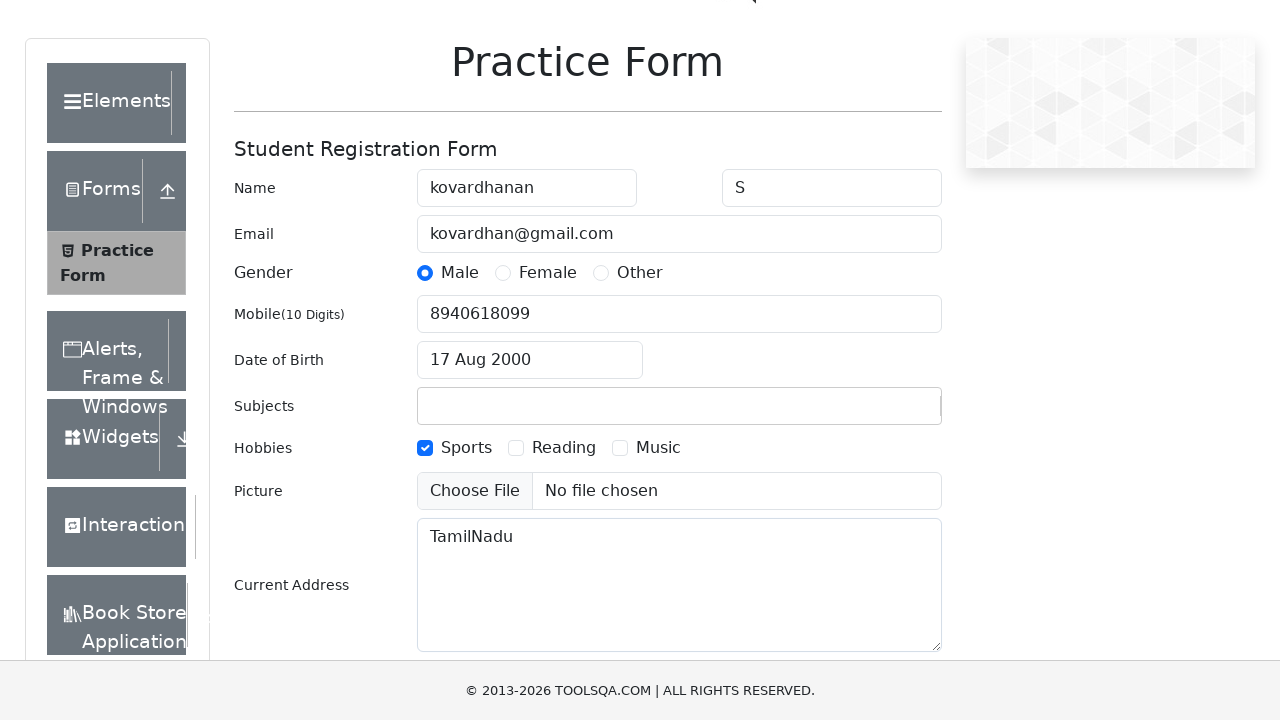

Filled state field with 'Uttar Pradesh' on #stateCity-wrapper >> div:nth-child(2) >> input
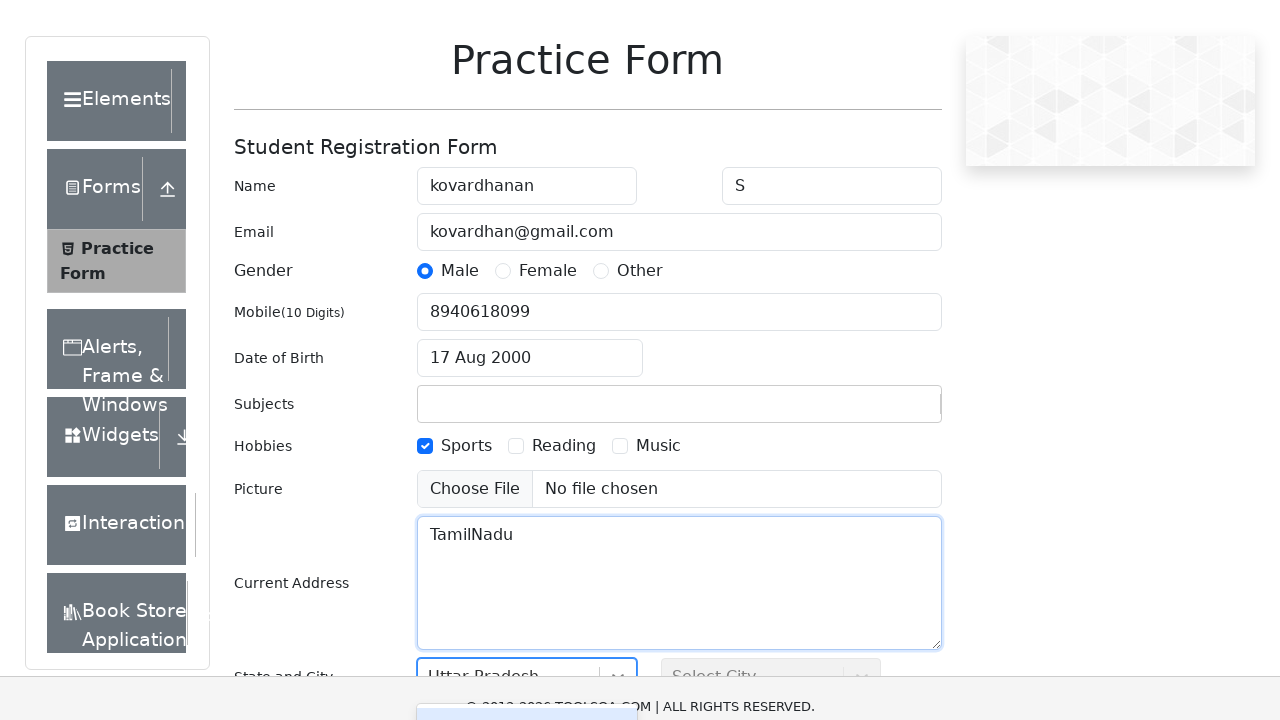

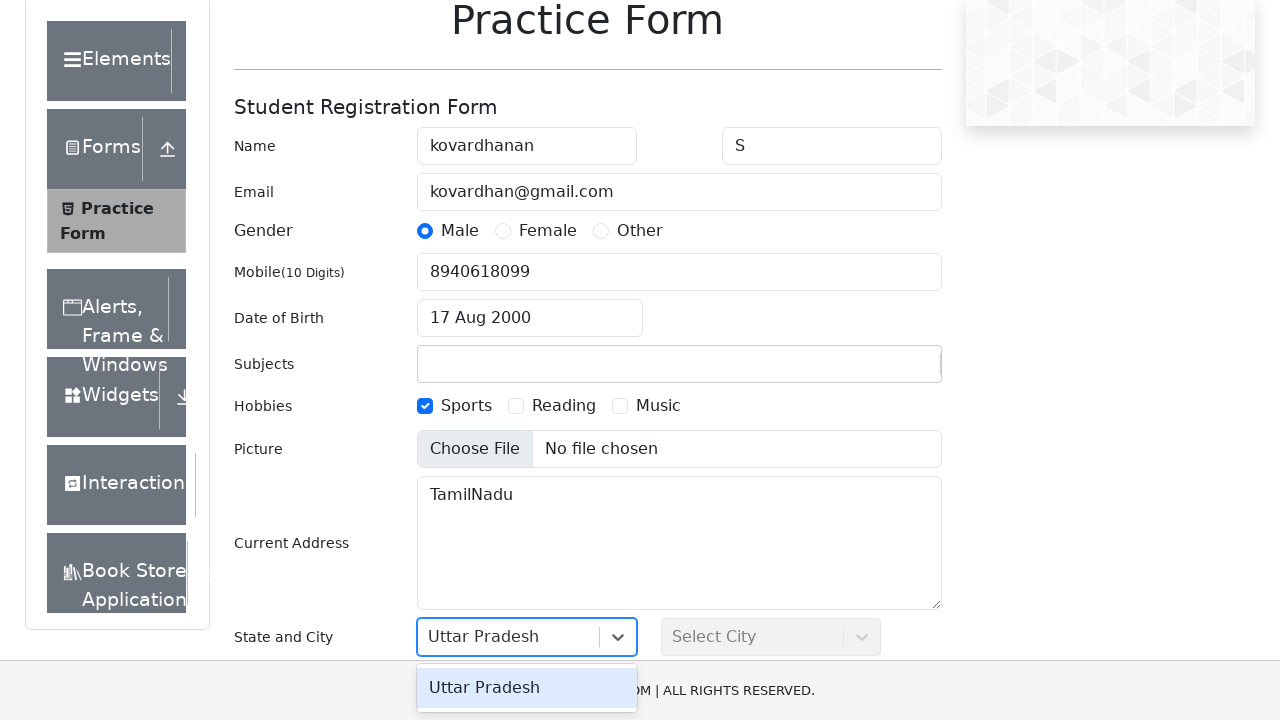